Tests that the Clear completed button displays correct text when items are completed

Starting URL: https://demo.playwright.dev/todomvc

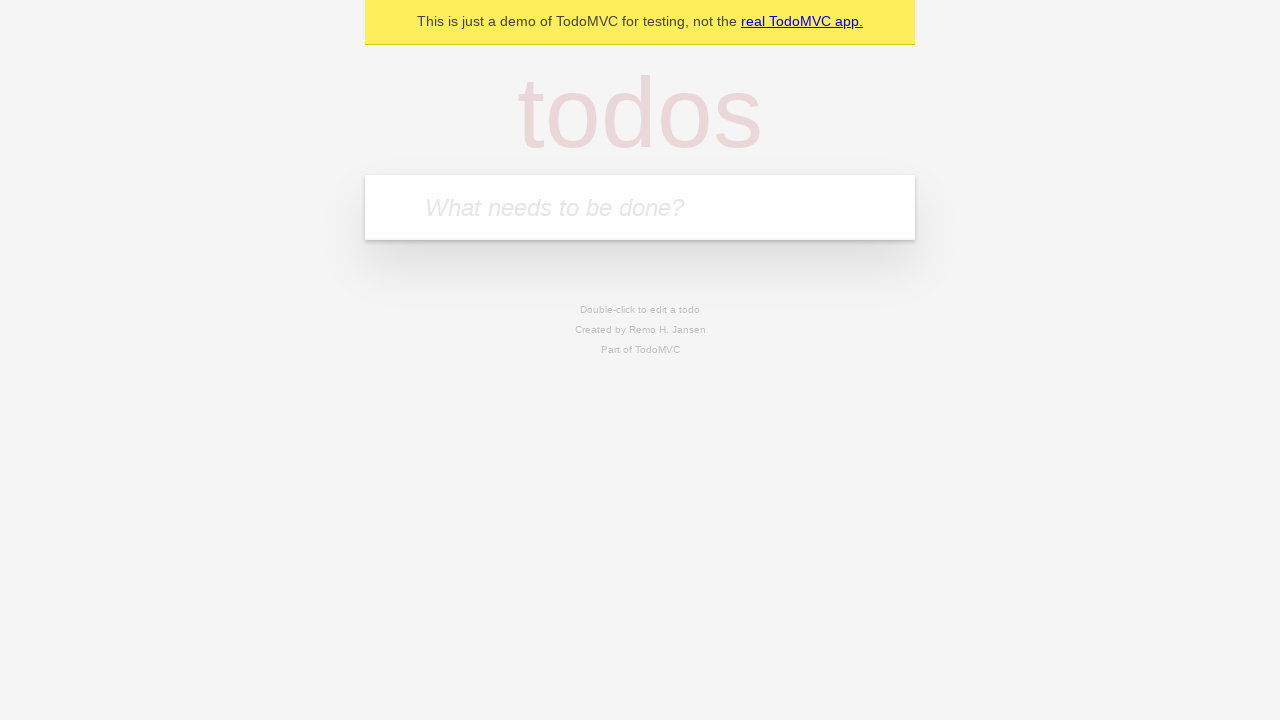

Filled todo input with 'buy some cheese' on internal:attr=[placeholder="What needs to be done?"i]
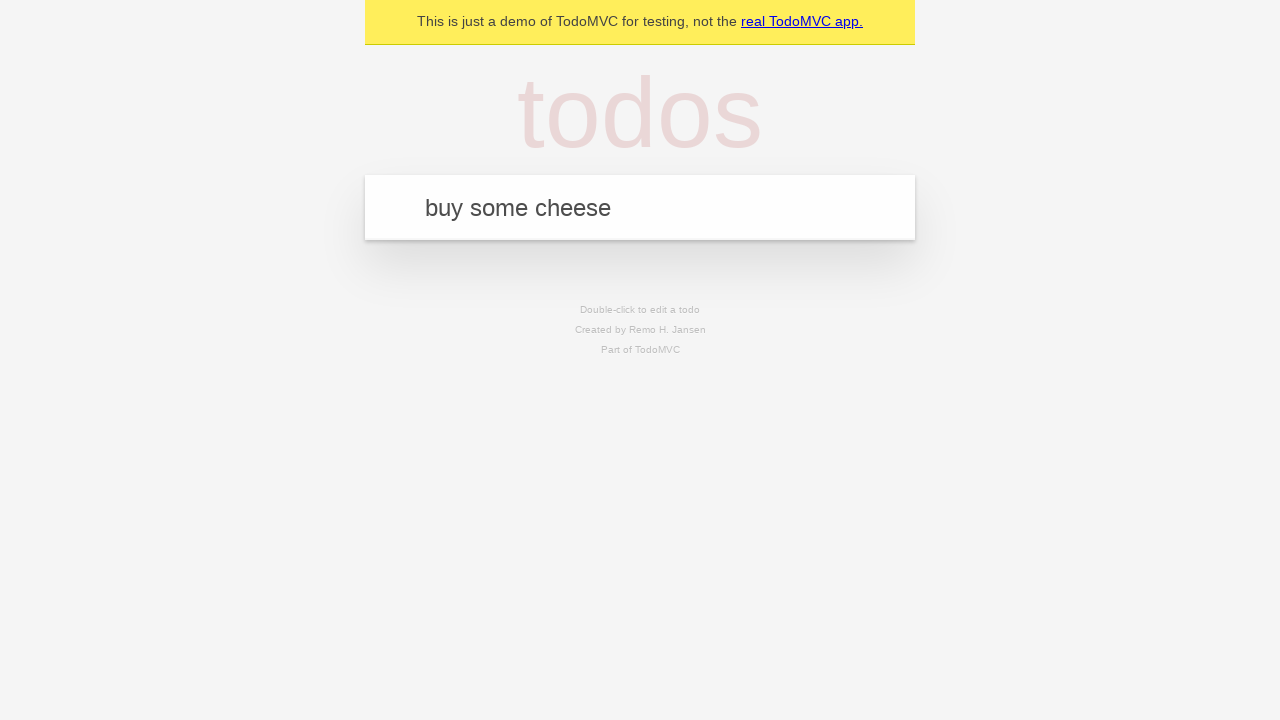

Pressed Enter to add first todo on internal:attr=[placeholder="What needs to be done?"i]
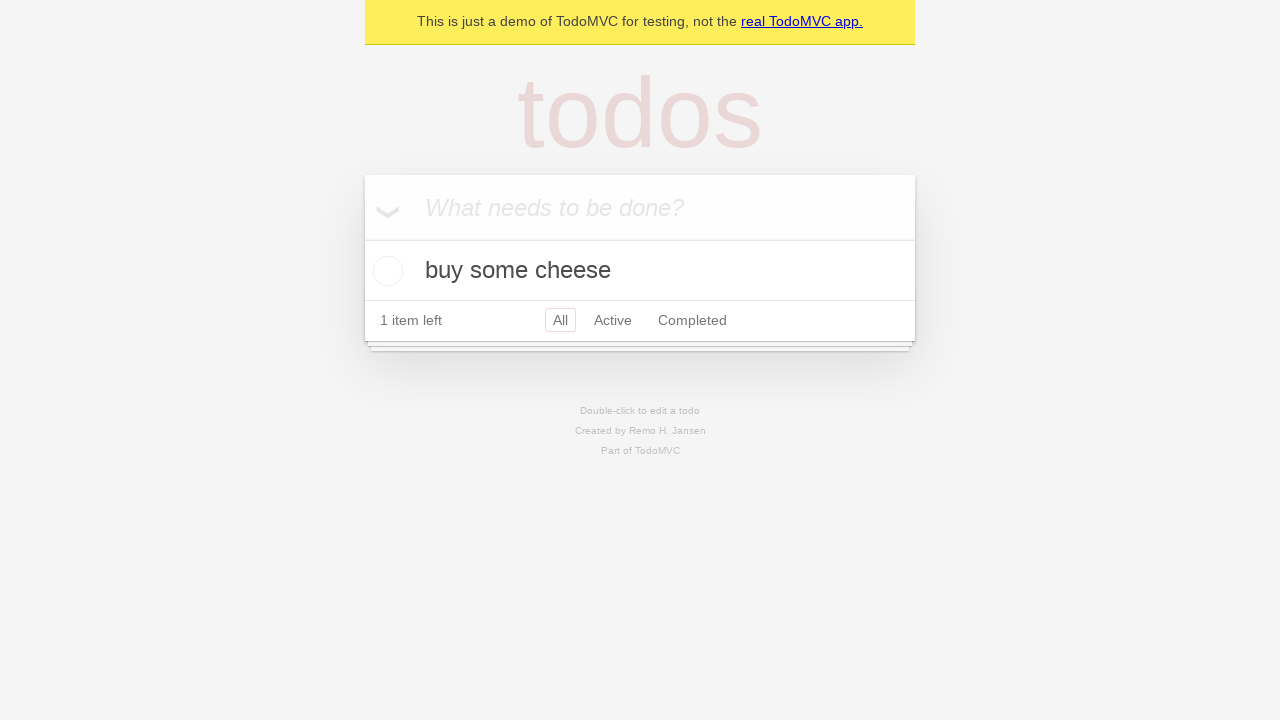

Filled todo input with 'feed the cat' on internal:attr=[placeholder="What needs to be done?"i]
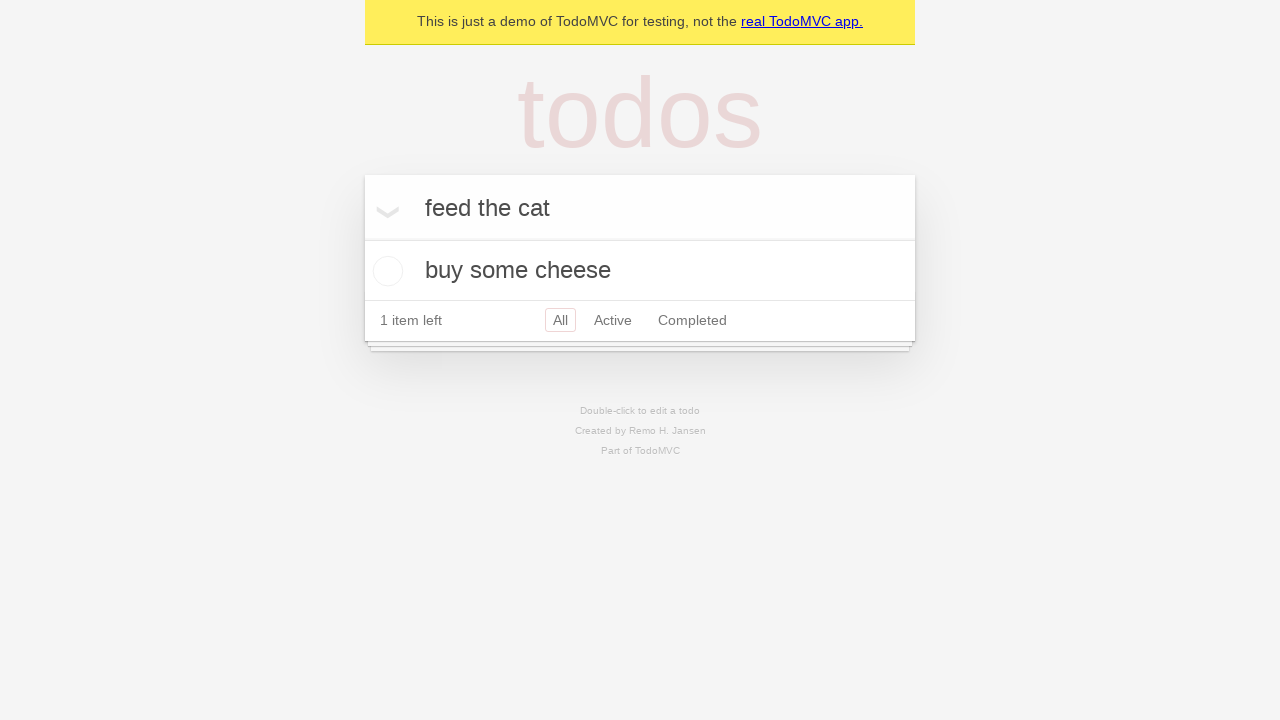

Pressed Enter to add second todo on internal:attr=[placeholder="What needs to be done?"i]
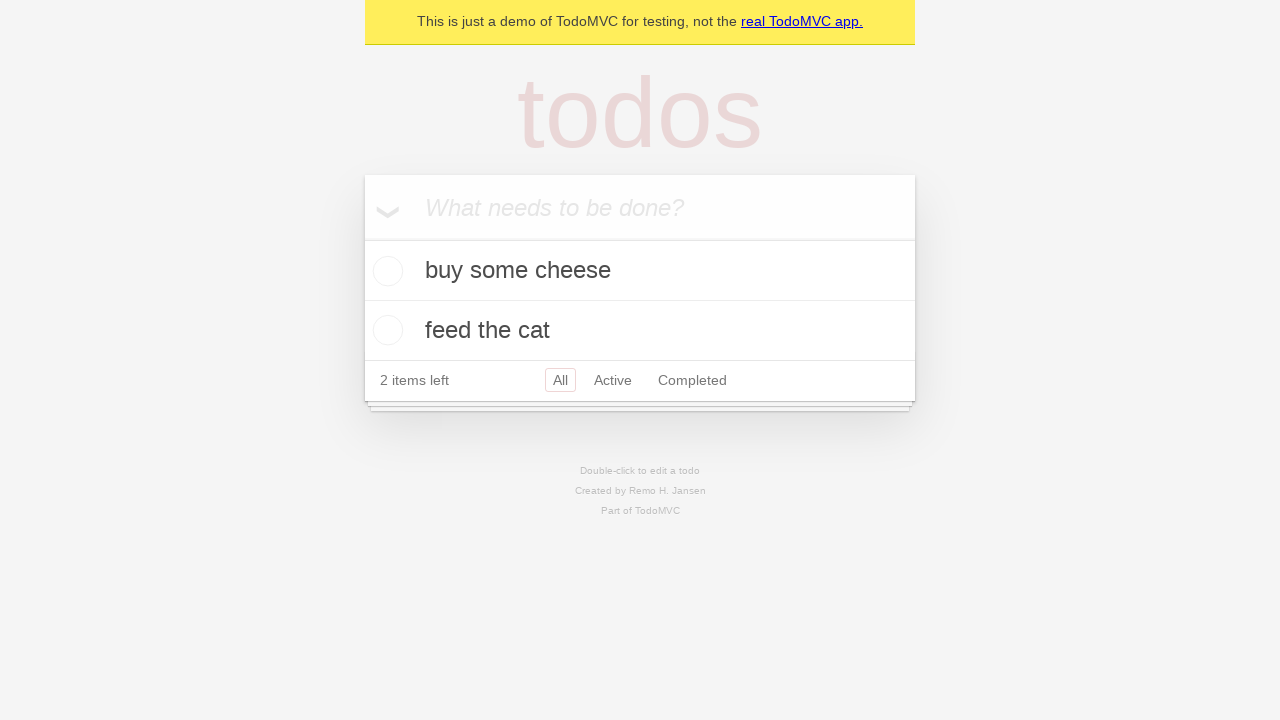

Filled todo input with 'book a doctors appointment' on internal:attr=[placeholder="What needs to be done?"i]
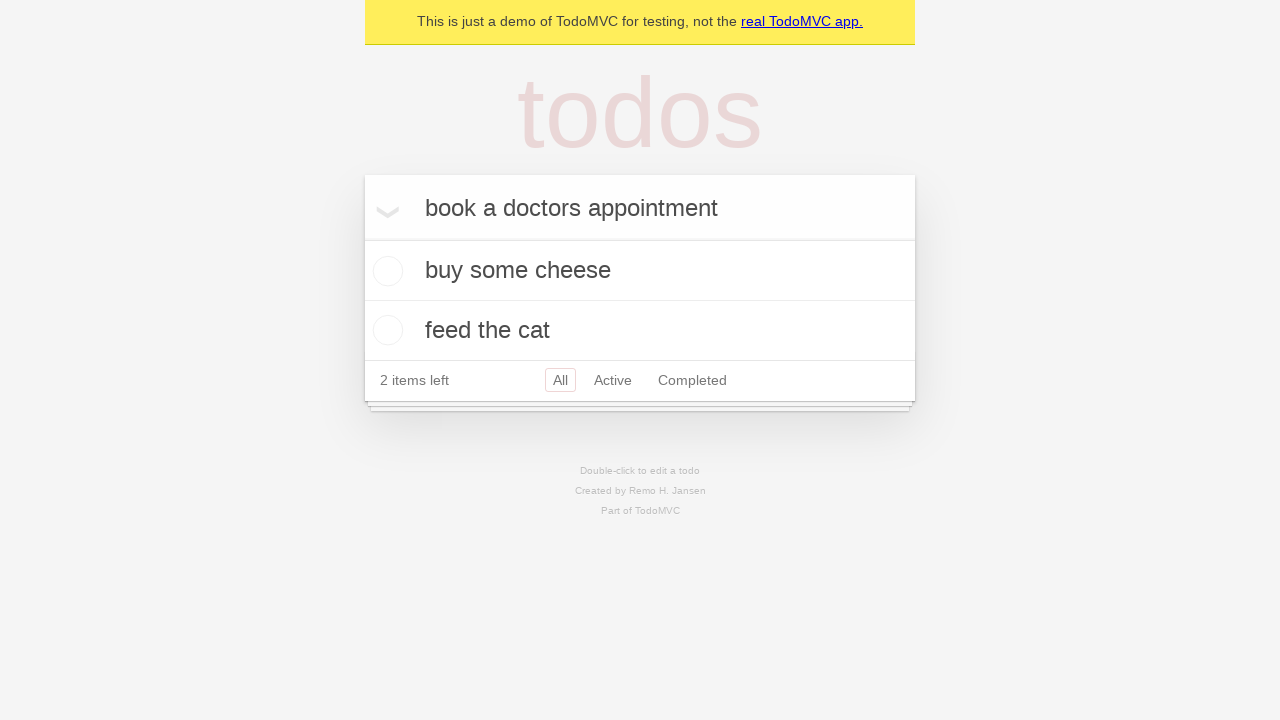

Pressed Enter to add third todo on internal:attr=[placeholder="What needs to be done?"i]
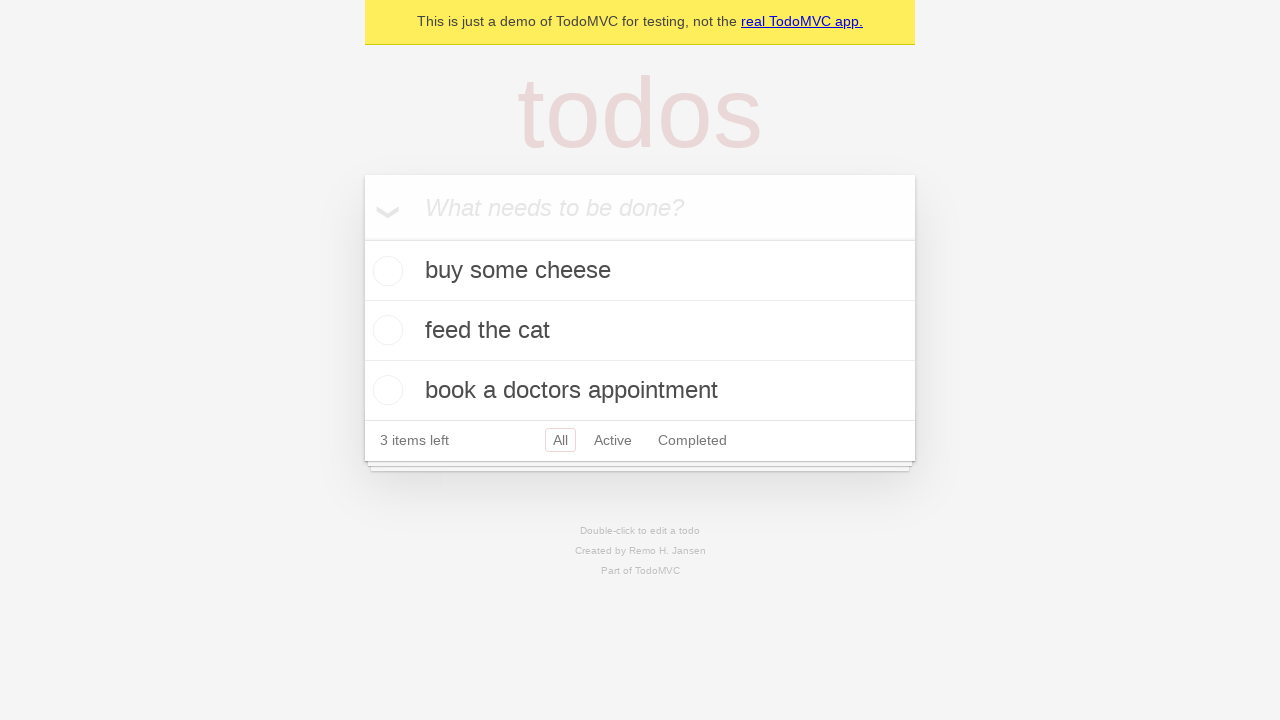

Waited for all three todos to appear
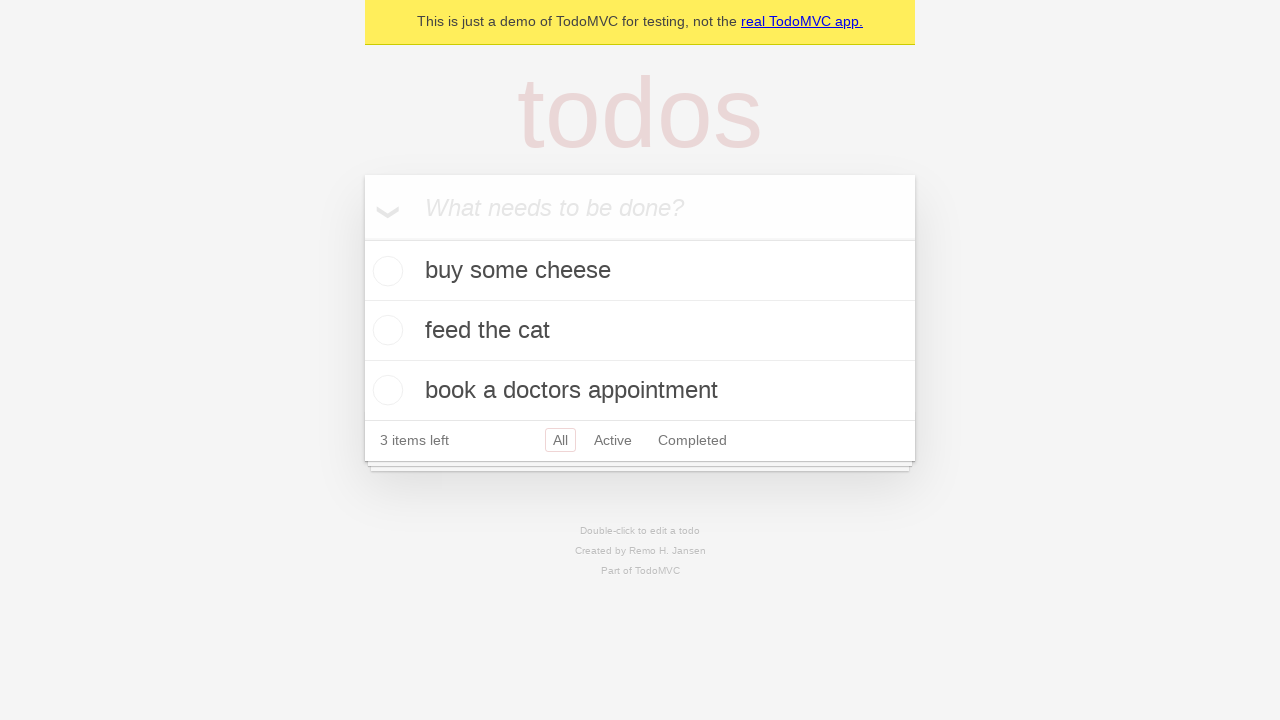

Checked the first todo item to mark it as completed at (385, 271) on .todo-list li .toggle >> nth=0
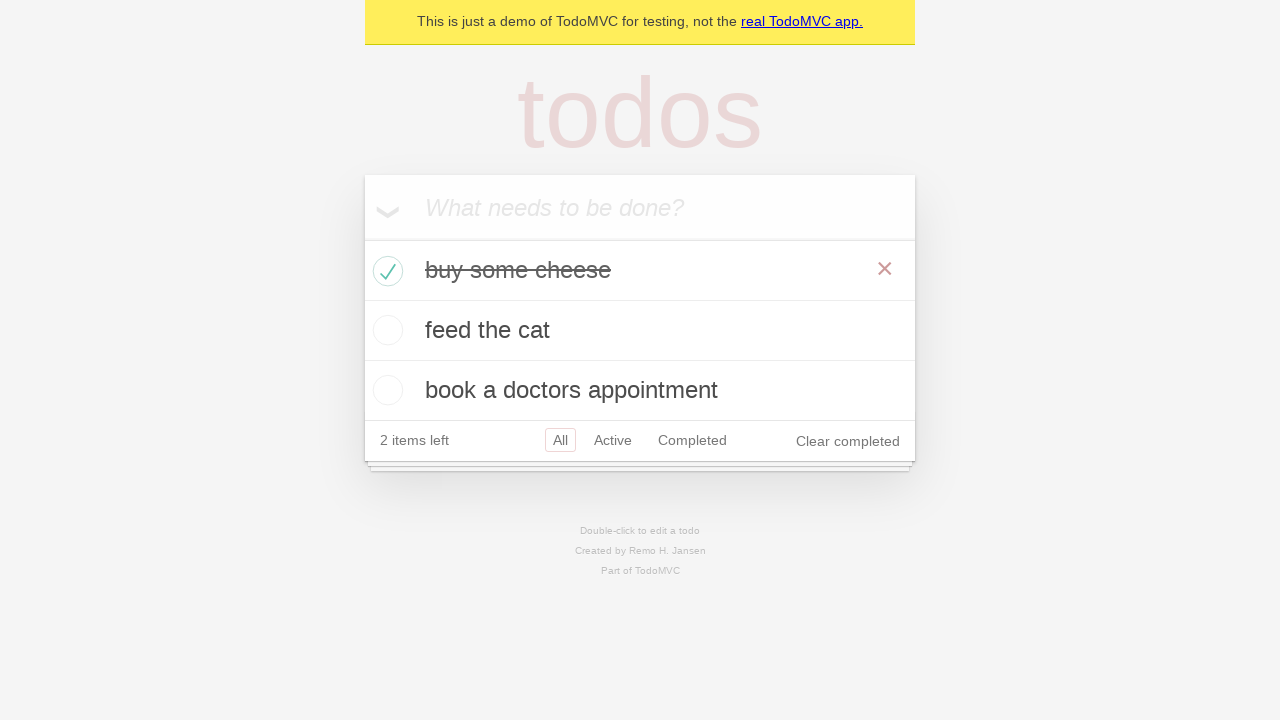

Waited for 'Clear completed' button to appear
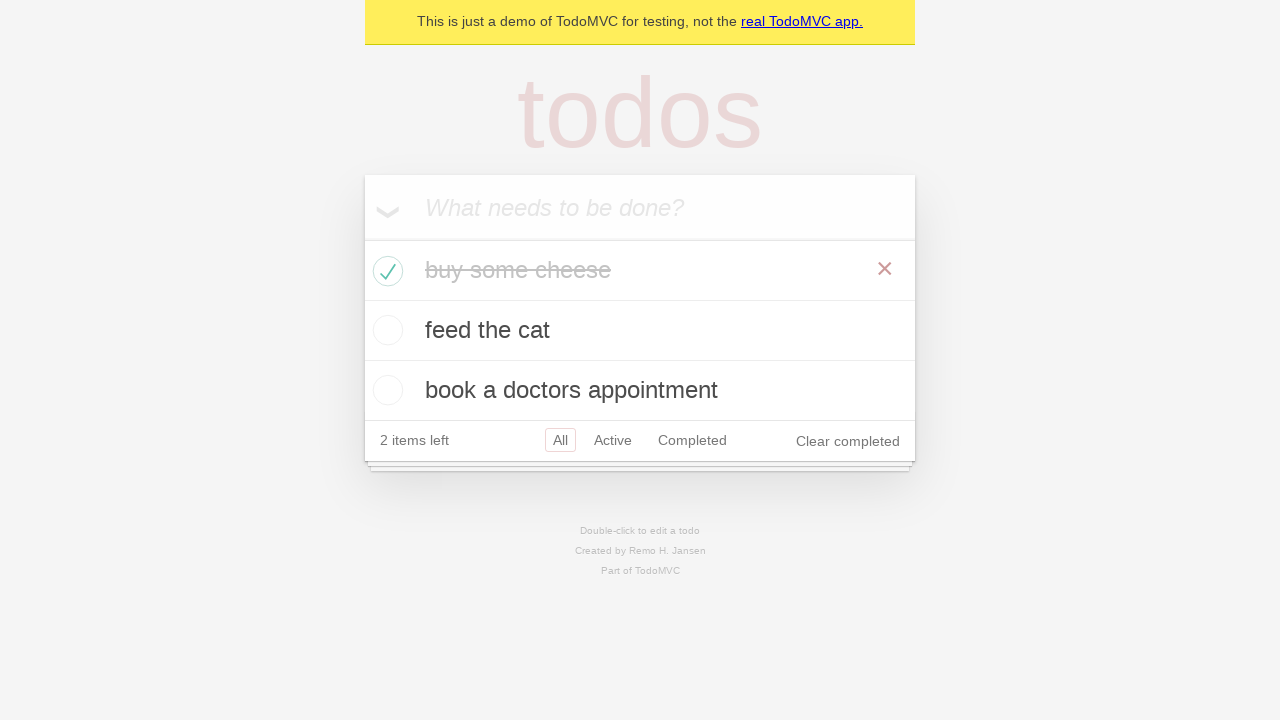

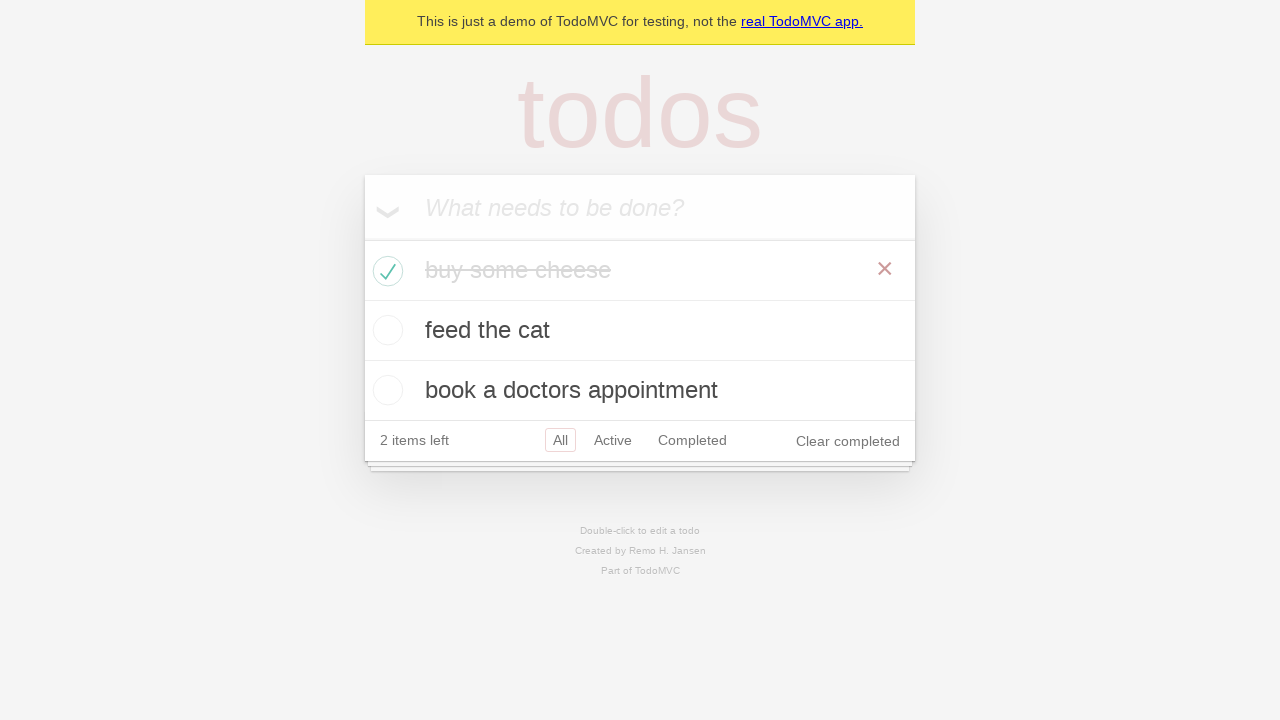